Tests dropdown and passenger selection functionality on a travel booking practice page by clicking the senior citizen discount checkbox, opening the passenger info dropdown, incrementing the adult count 4 times, and closing the dropdown.

Starting URL: https://rahulshettyacademy.com/dropdownsPractise/

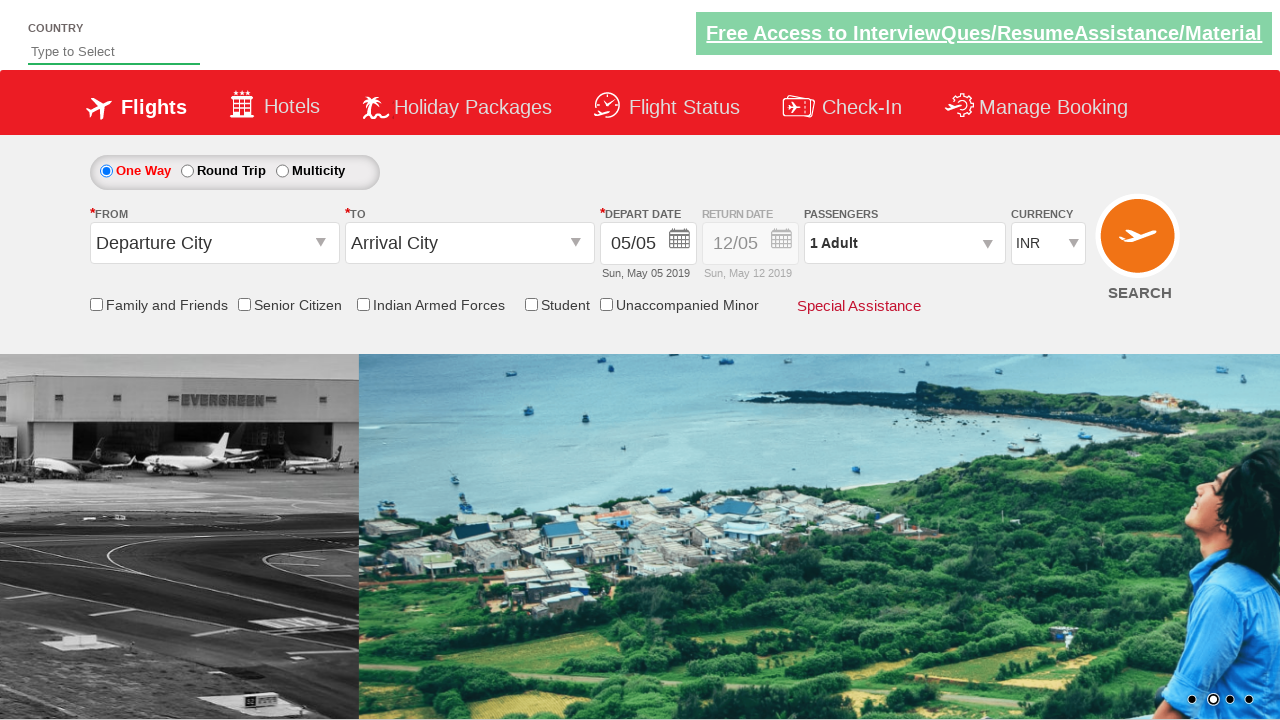

Clicked Senior Citizen Discount checkbox at (244, 304) on input[id*='SeniorCitizenDiscount']
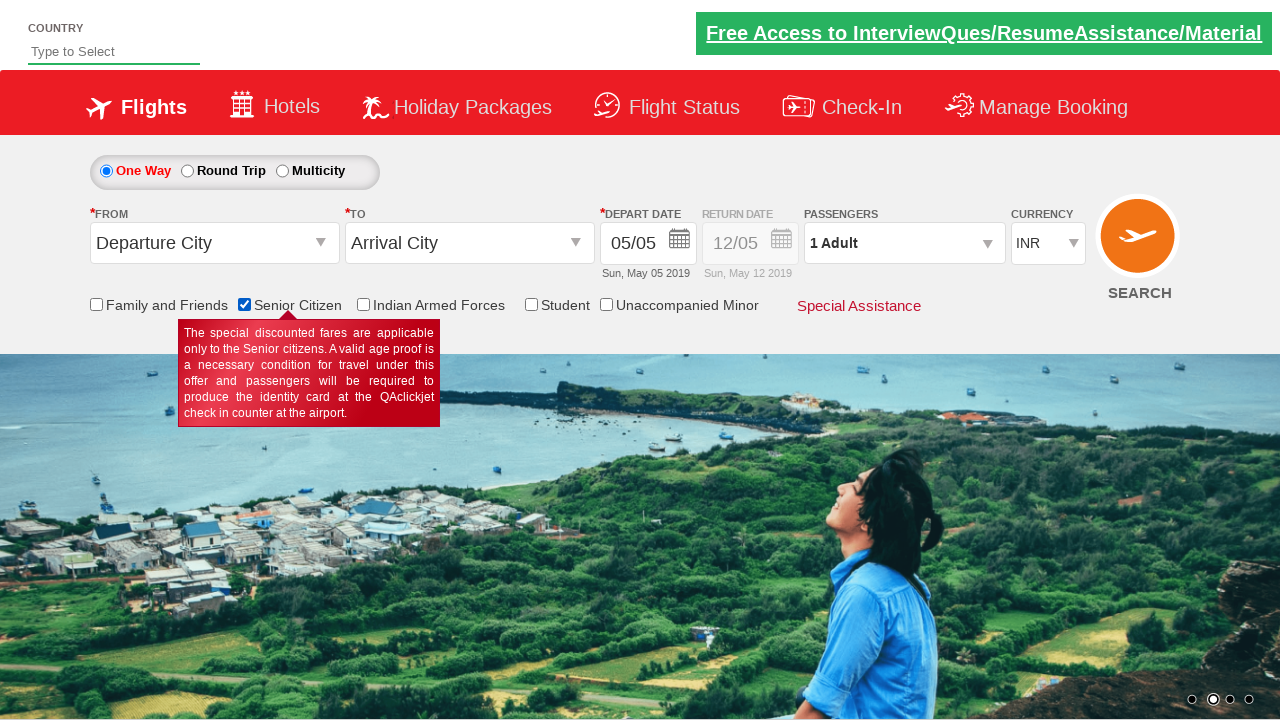

Clicked passenger info dropdown to open it at (904, 243) on #divpaxinfo
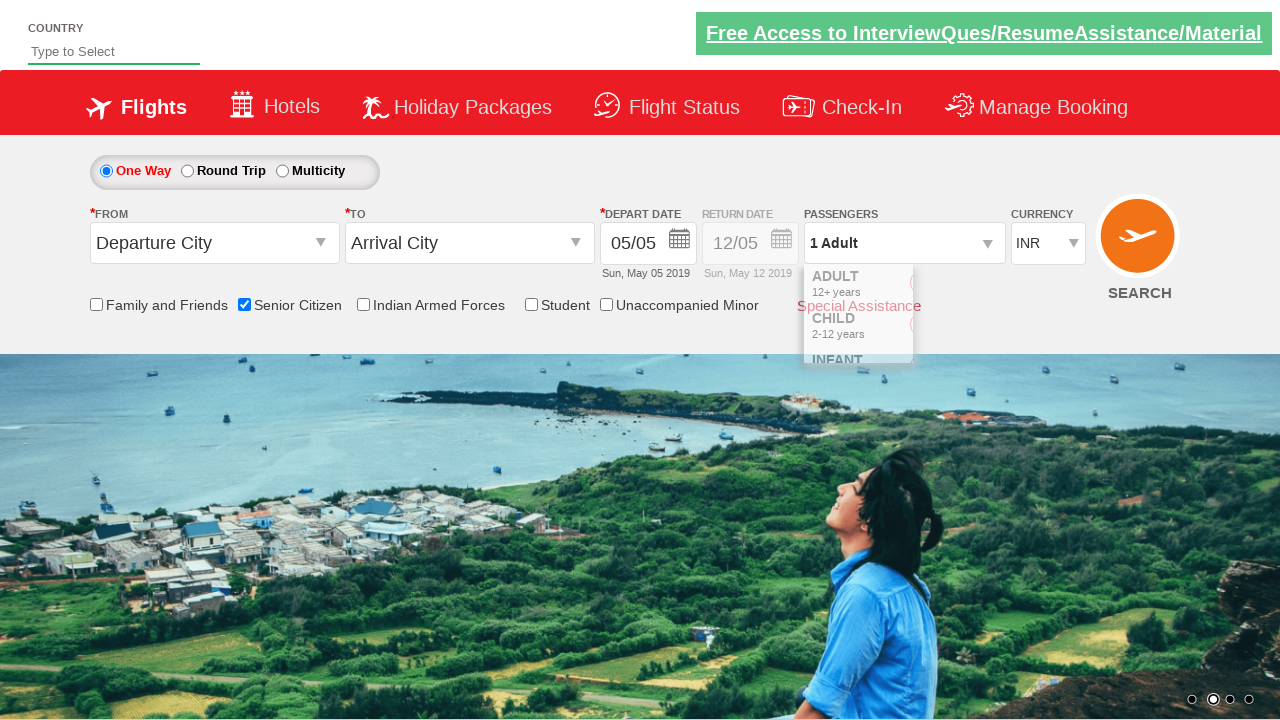

Waited for dropdown to become visible
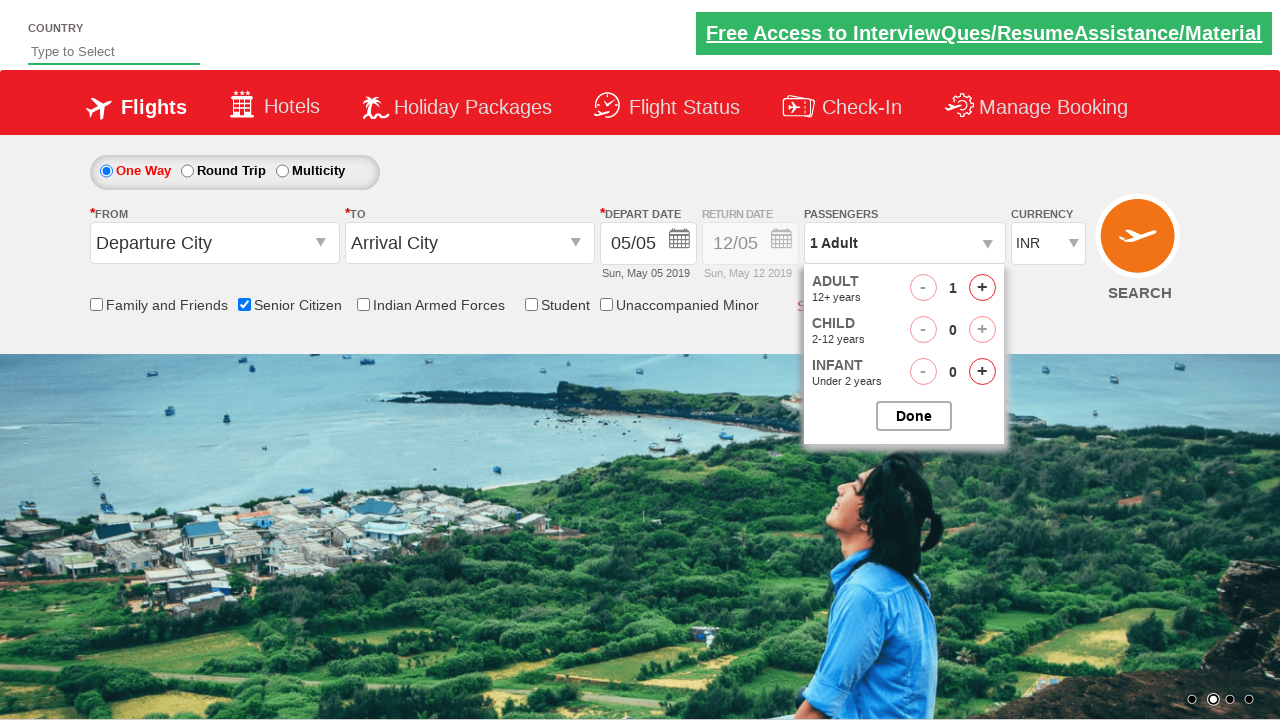

Incremented adult count (iteration 1 of 4) at (982, 288) on #hrefIncAdt
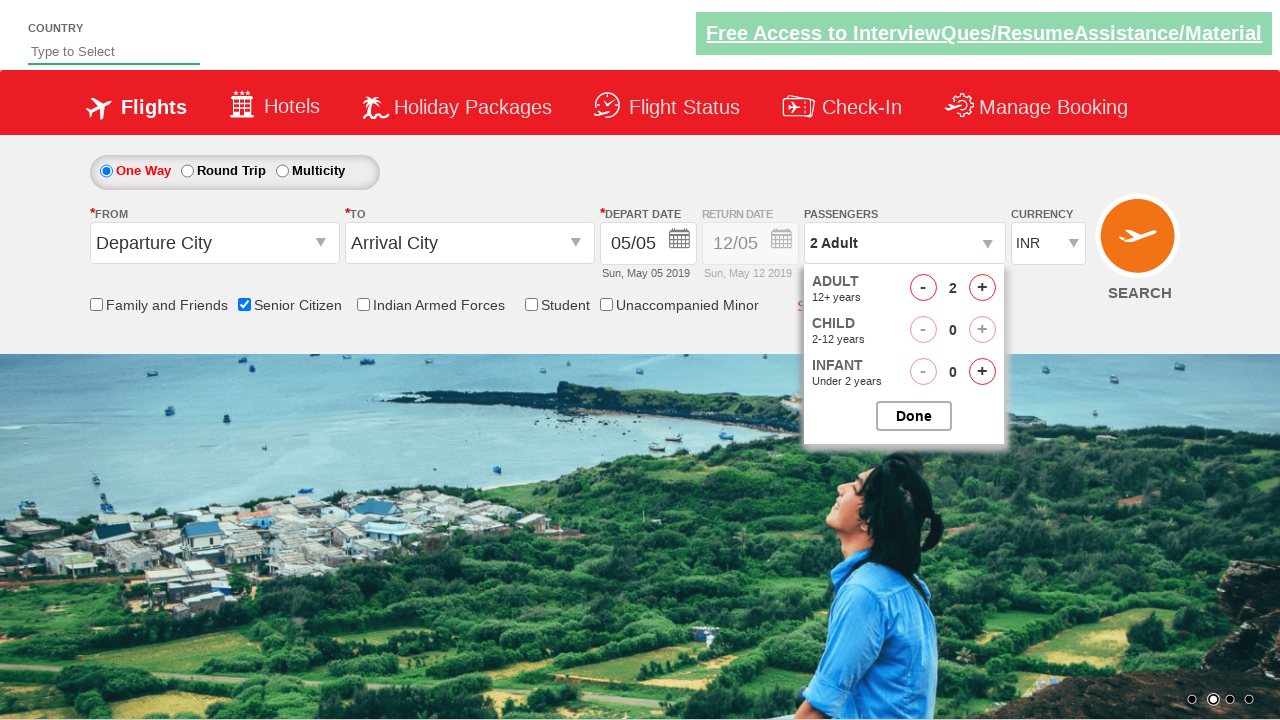

Incremented adult count (iteration 2 of 4) at (982, 288) on #hrefIncAdt
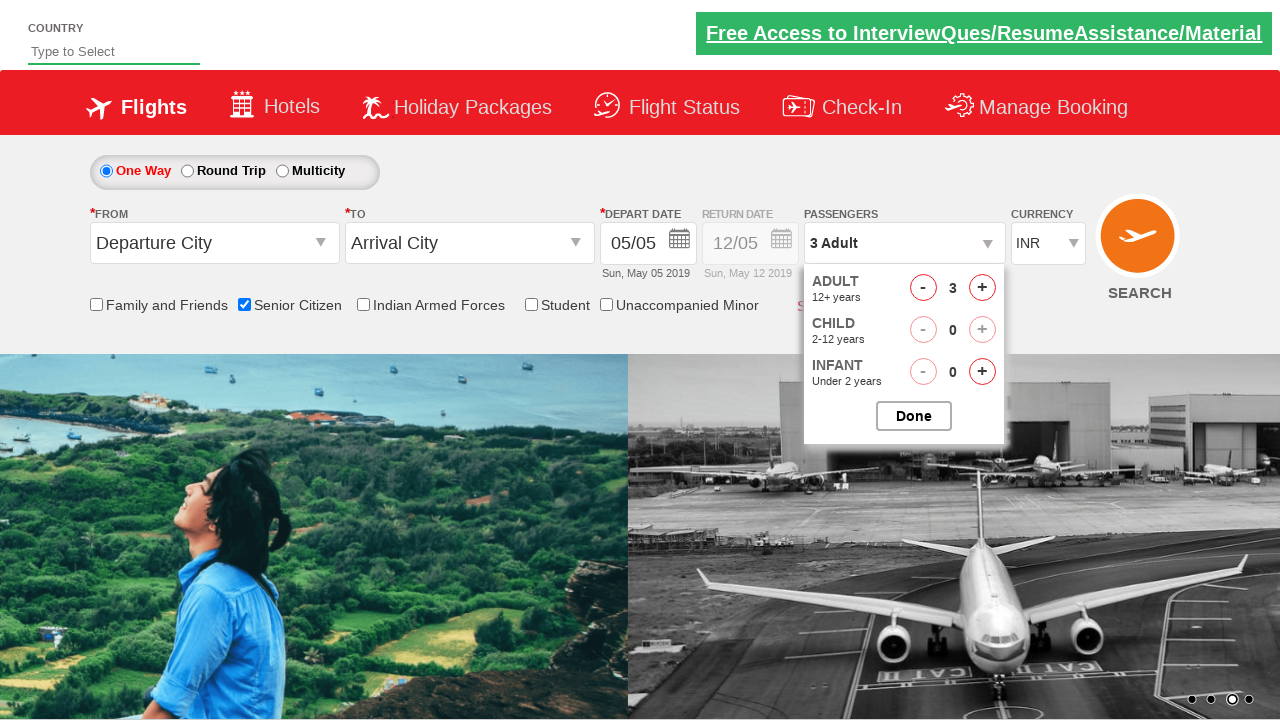

Incremented adult count (iteration 3 of 4) at (982, 288) on #hrefIncAdt
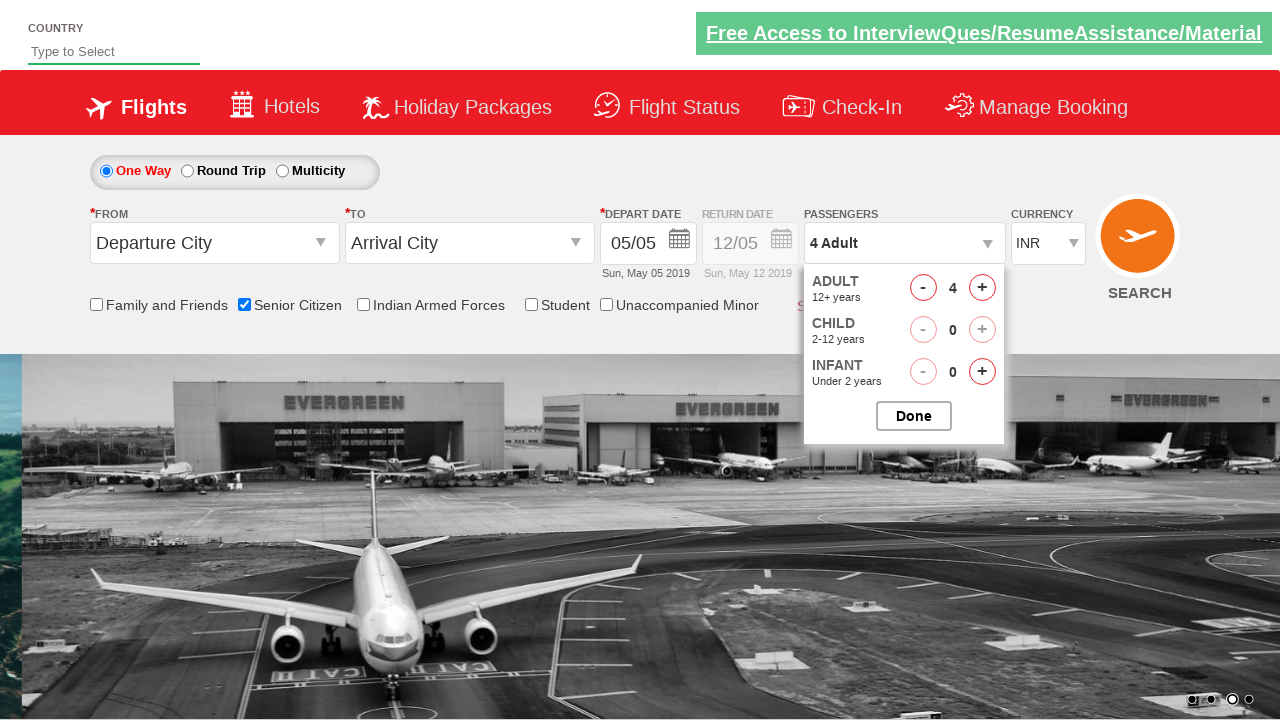

Incremented adult count (iteration 4 of 4) at (982, 288) on #hrefIncAdt
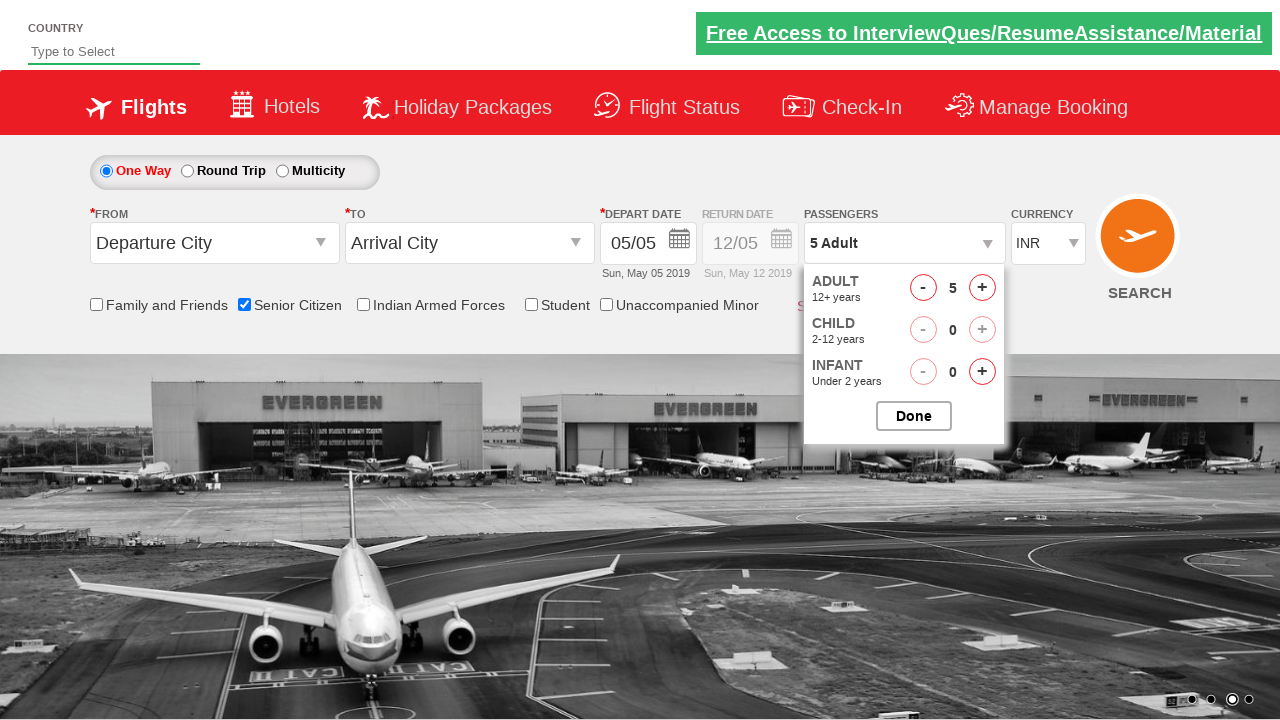

Clicked button to close passenger option dropdown at (914, 416) on #btnclosepaxoption
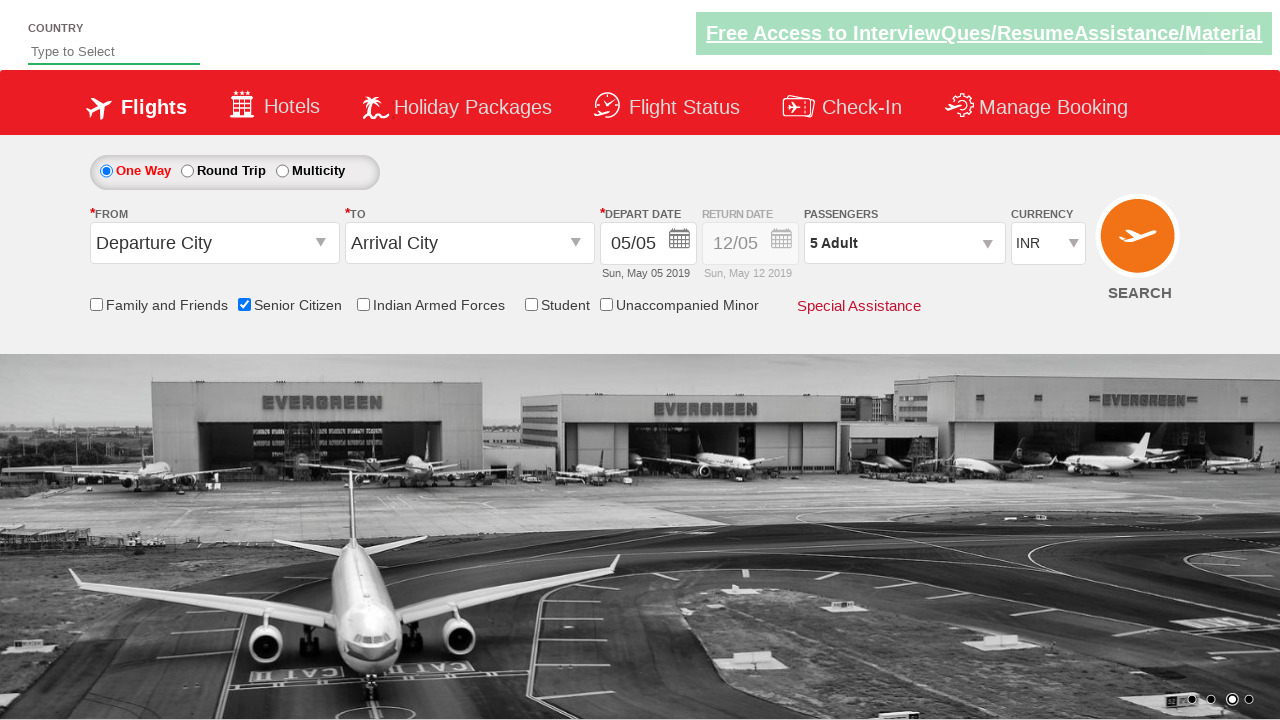

Verified passenger info dropdown is ready after closing
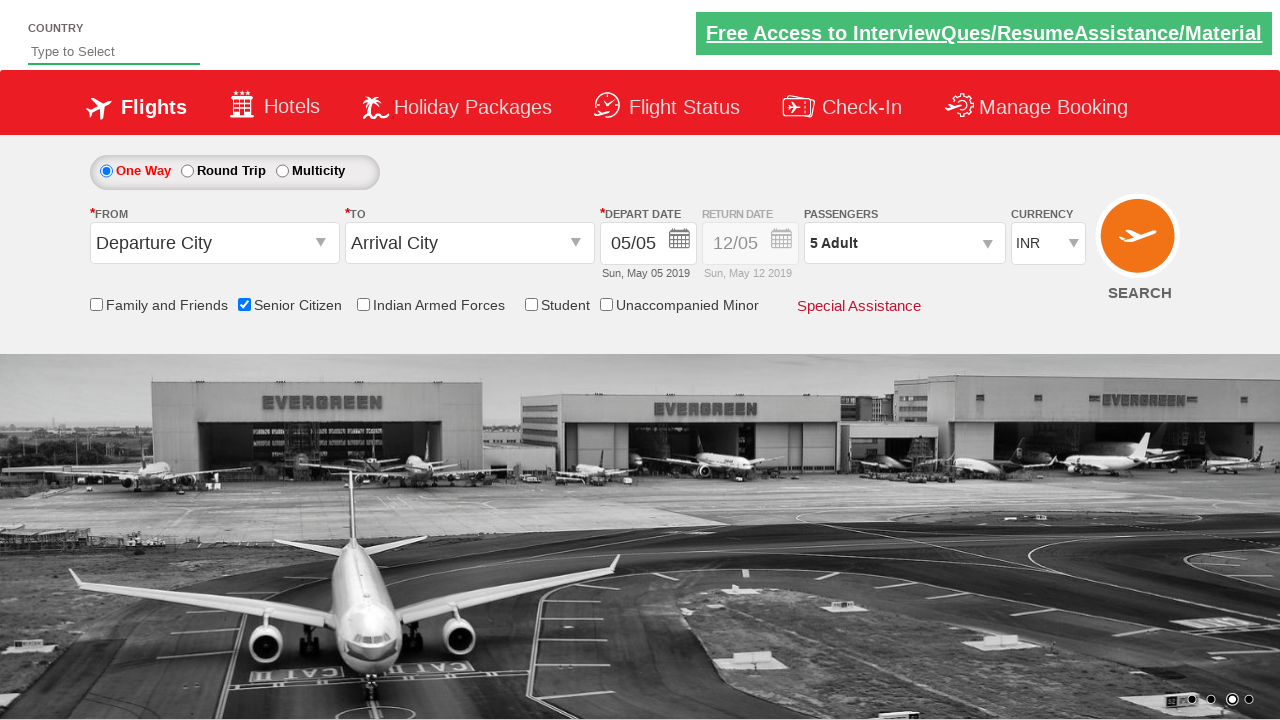

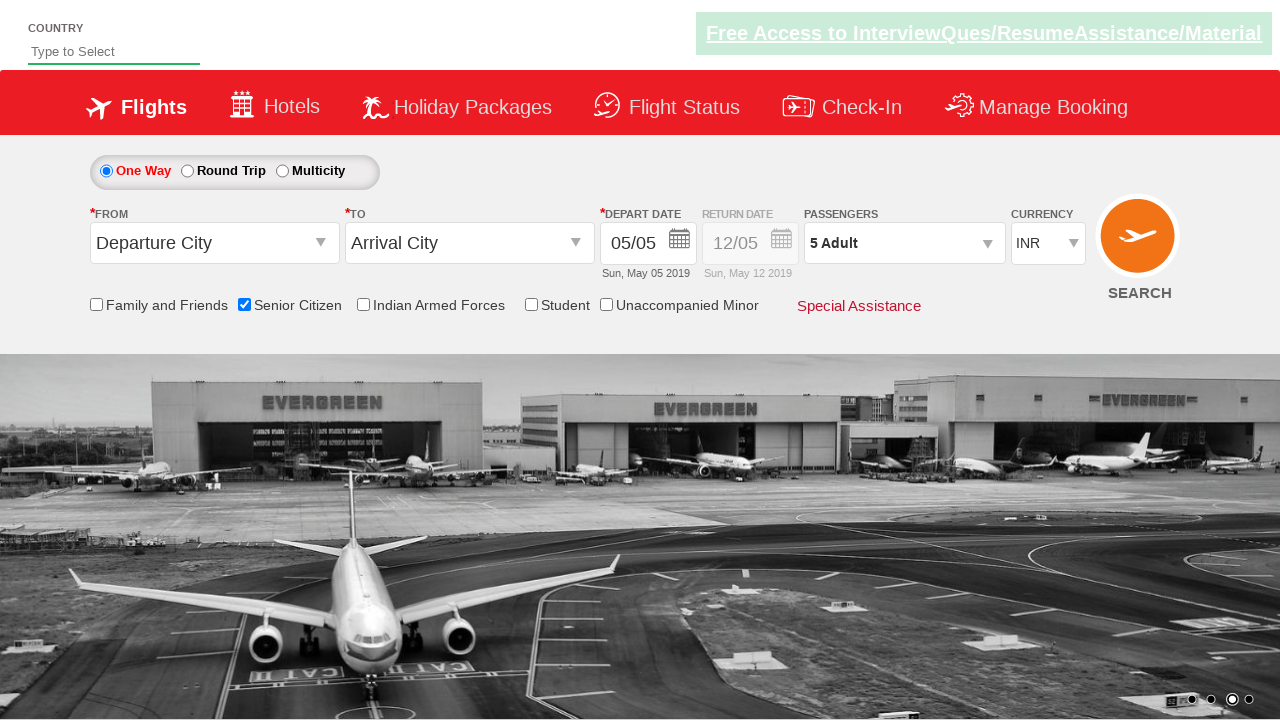